Tests alert handling functionality by triggering a simple alert and accepting it

Starting URL: https://demoqa.com/alerts

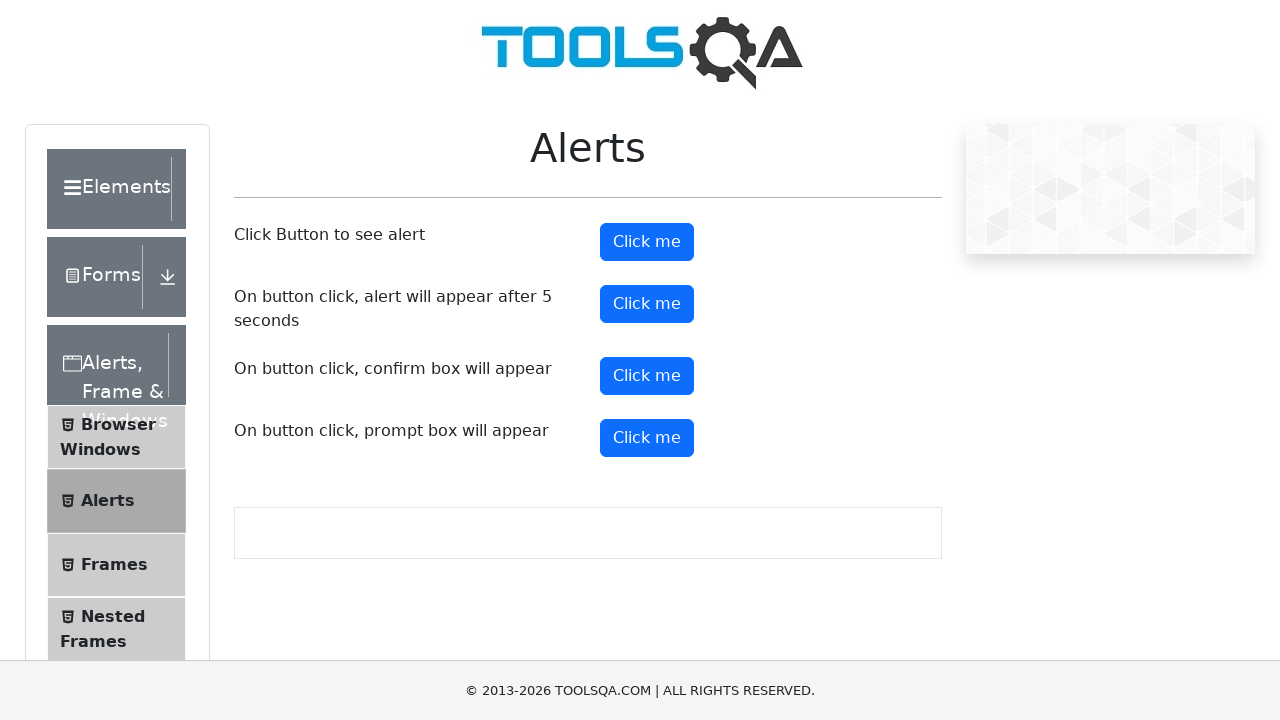

Clicked button to trigger the simple alert at (647, 242) on #alertButton
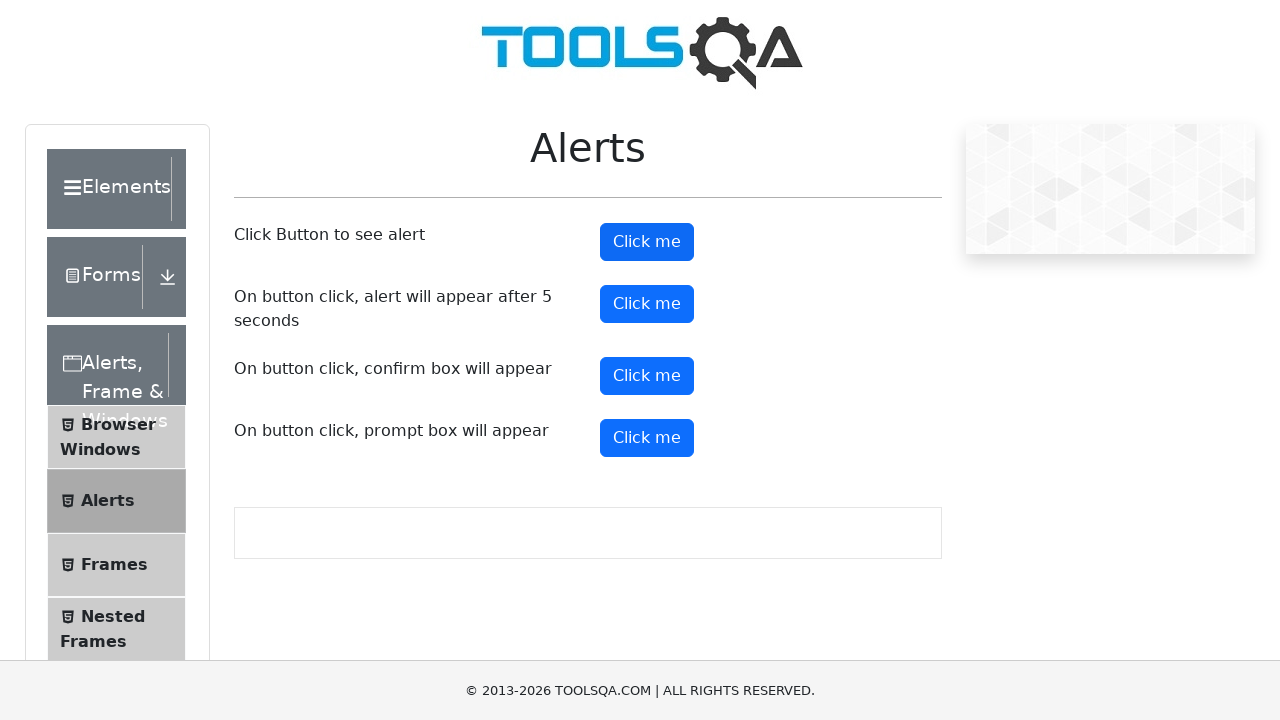

Set up dialog handler to accept alerts
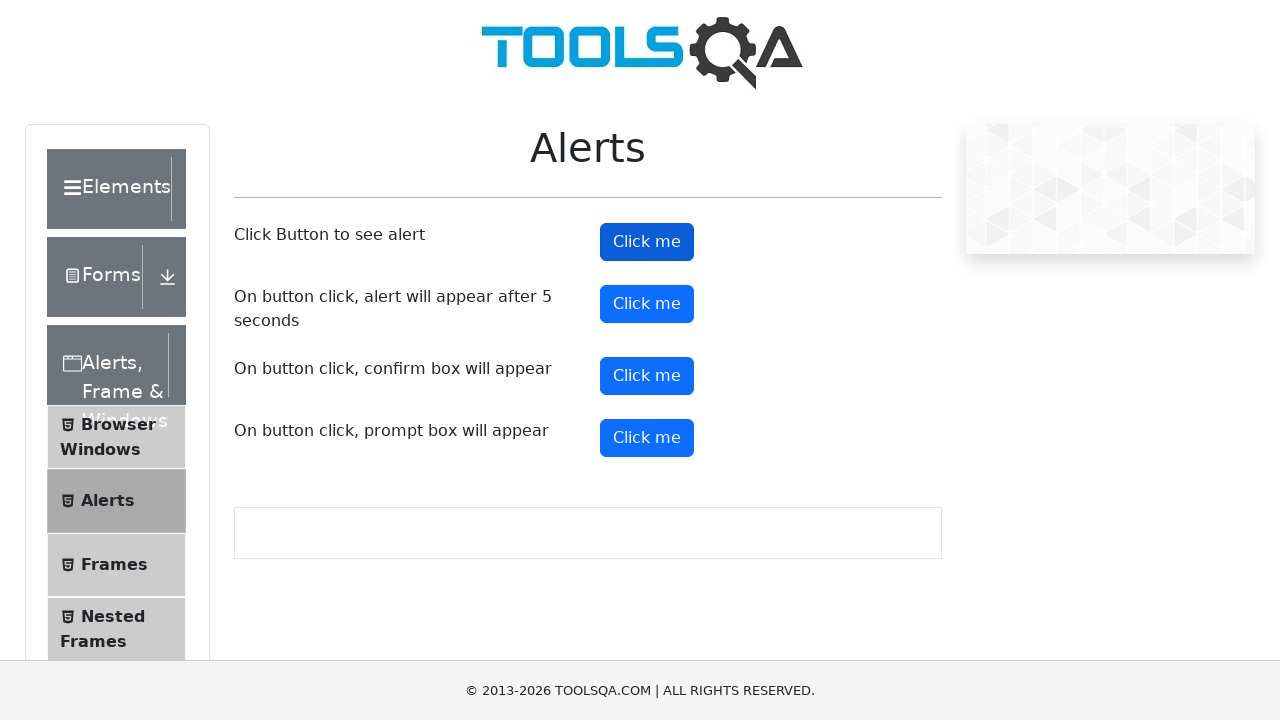

Clicked button again to trigger alert and verify it's handled at (647, 242) on #alertButton
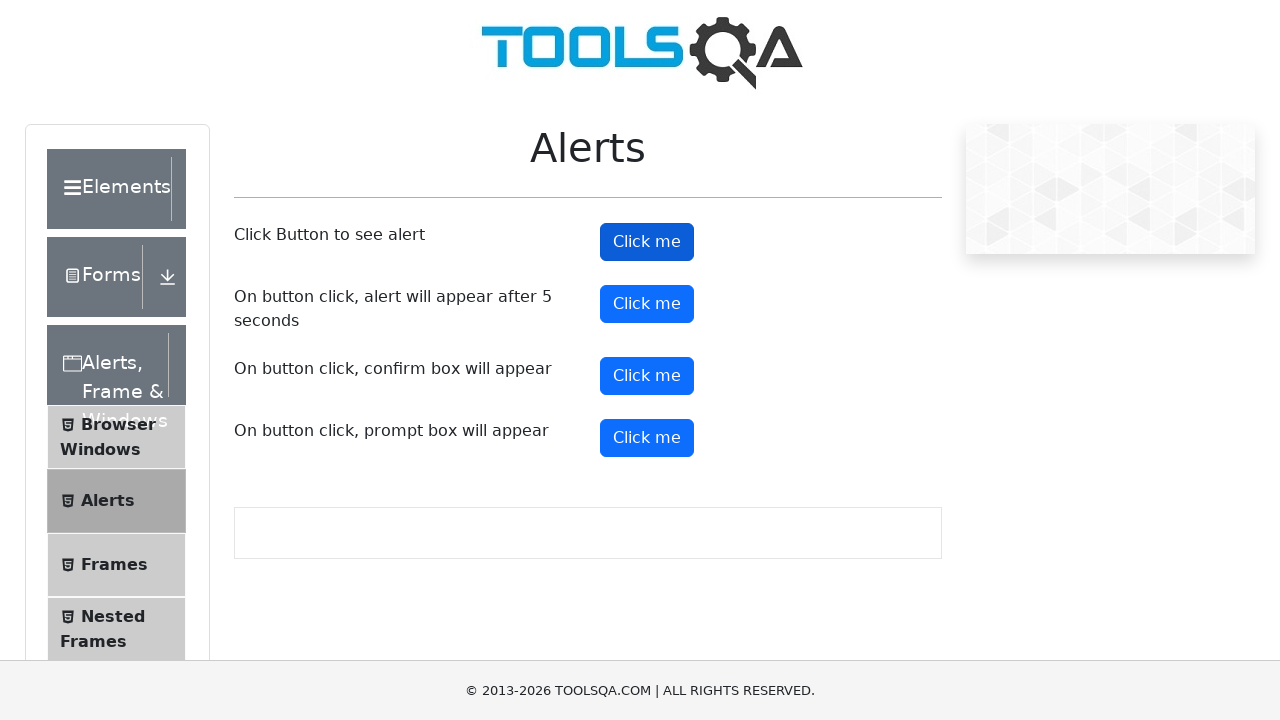

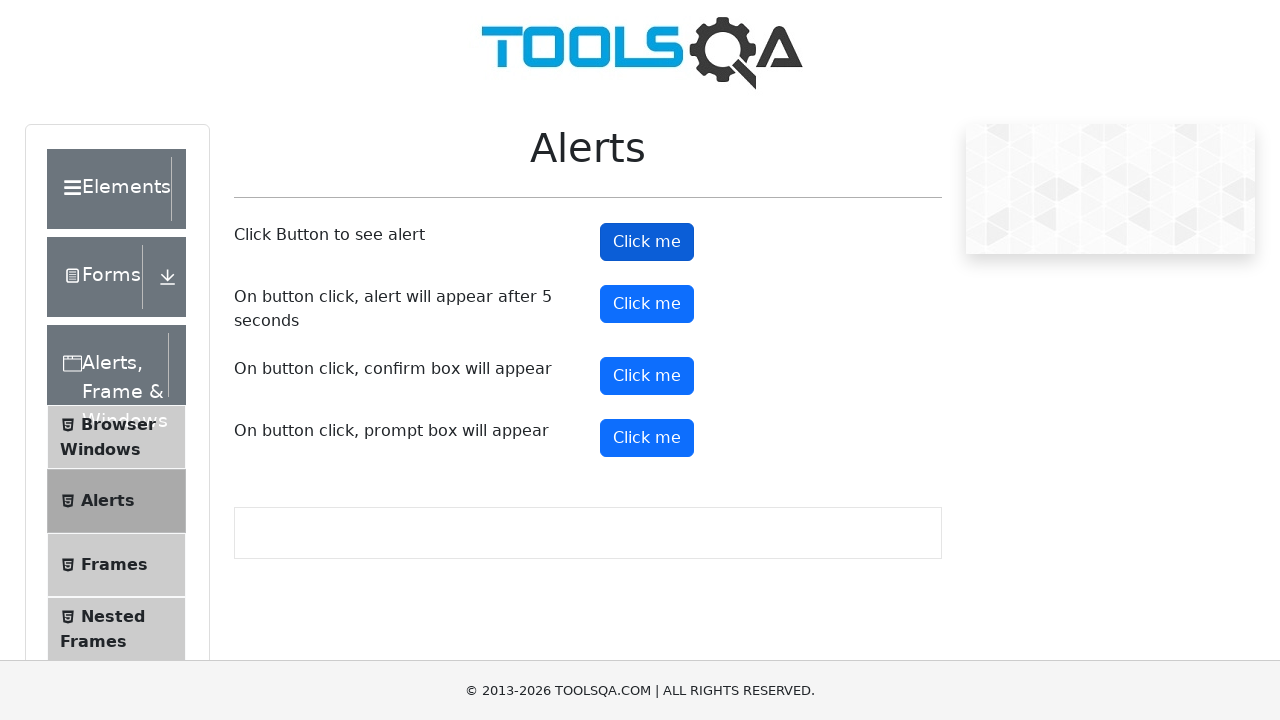